Navigates to the Automation Practice page and verifies that footer links are present, then clicks one of the links to verify navigation

Starting URL: https://rahulshettyacademy.com/AutomationPractice/

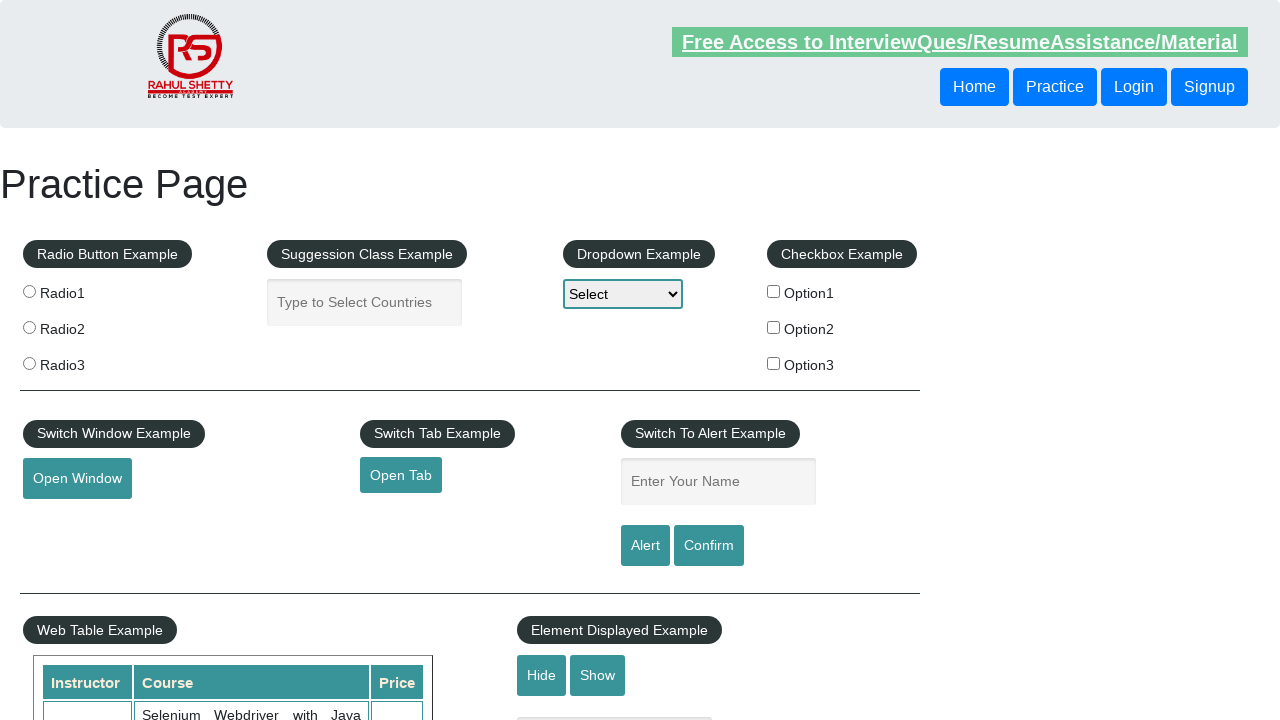

Waited for footer links to be present
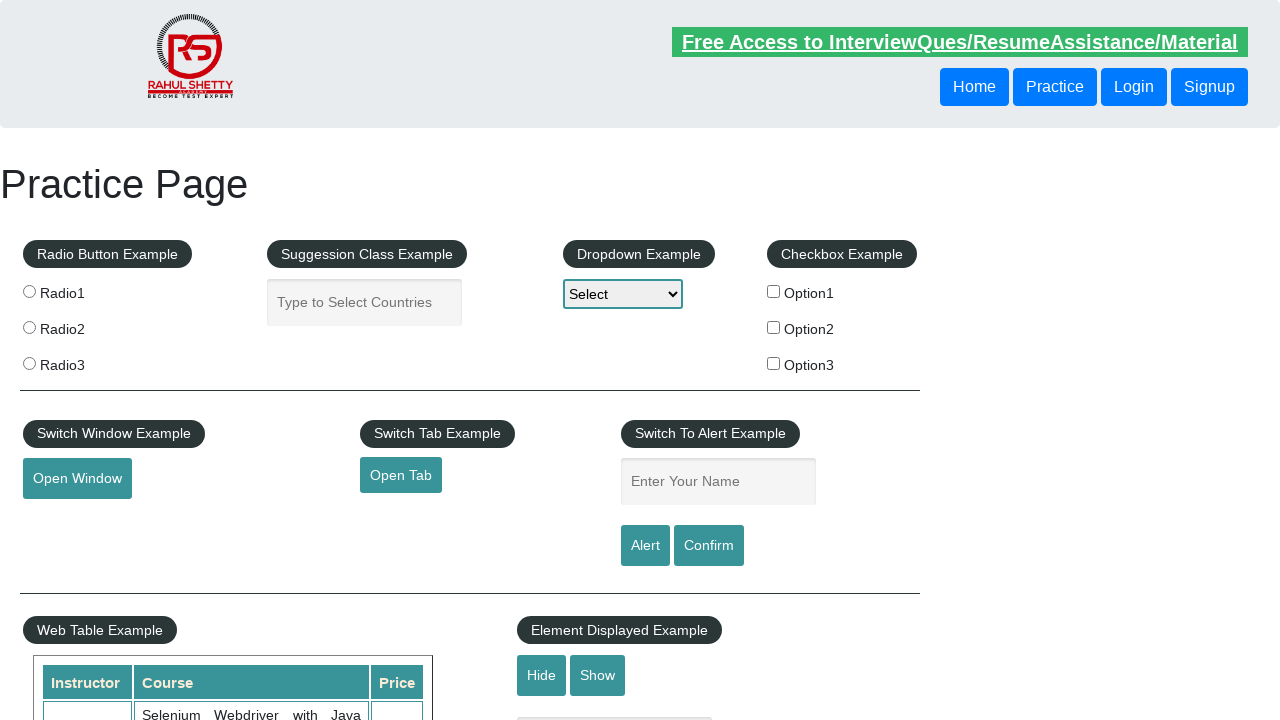

Located all footer links
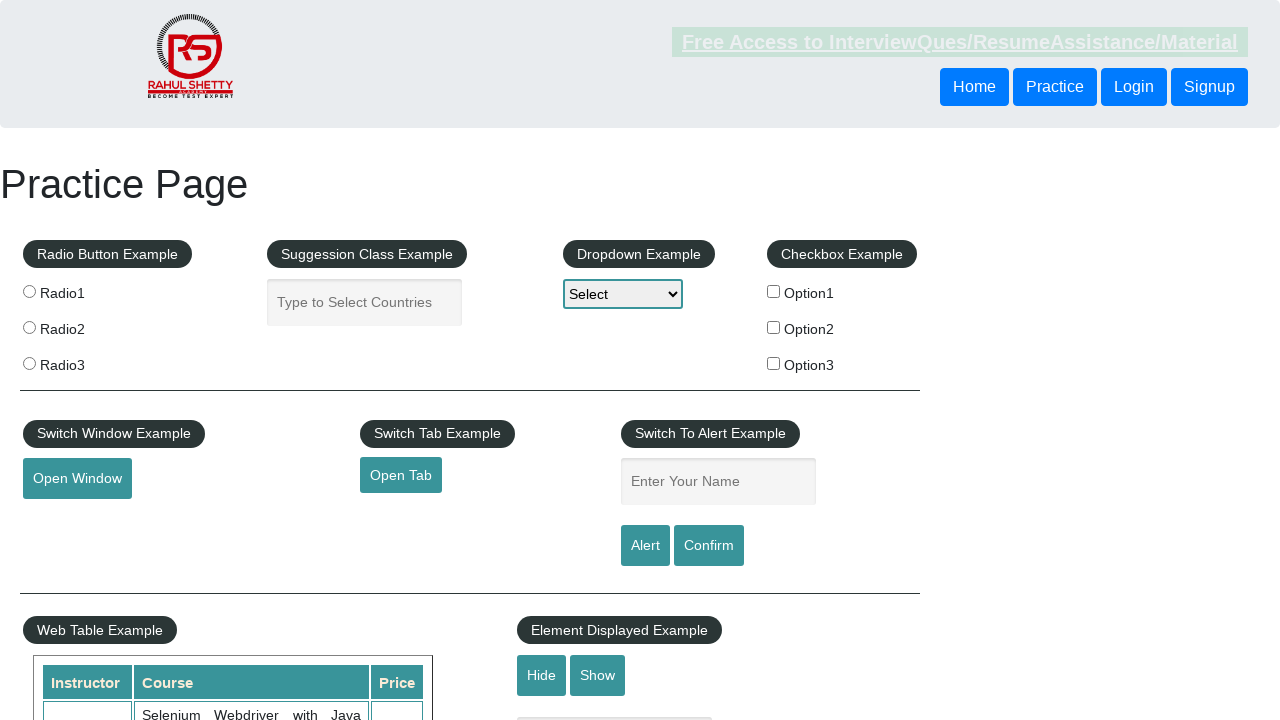

Verified that footer links are present on the page
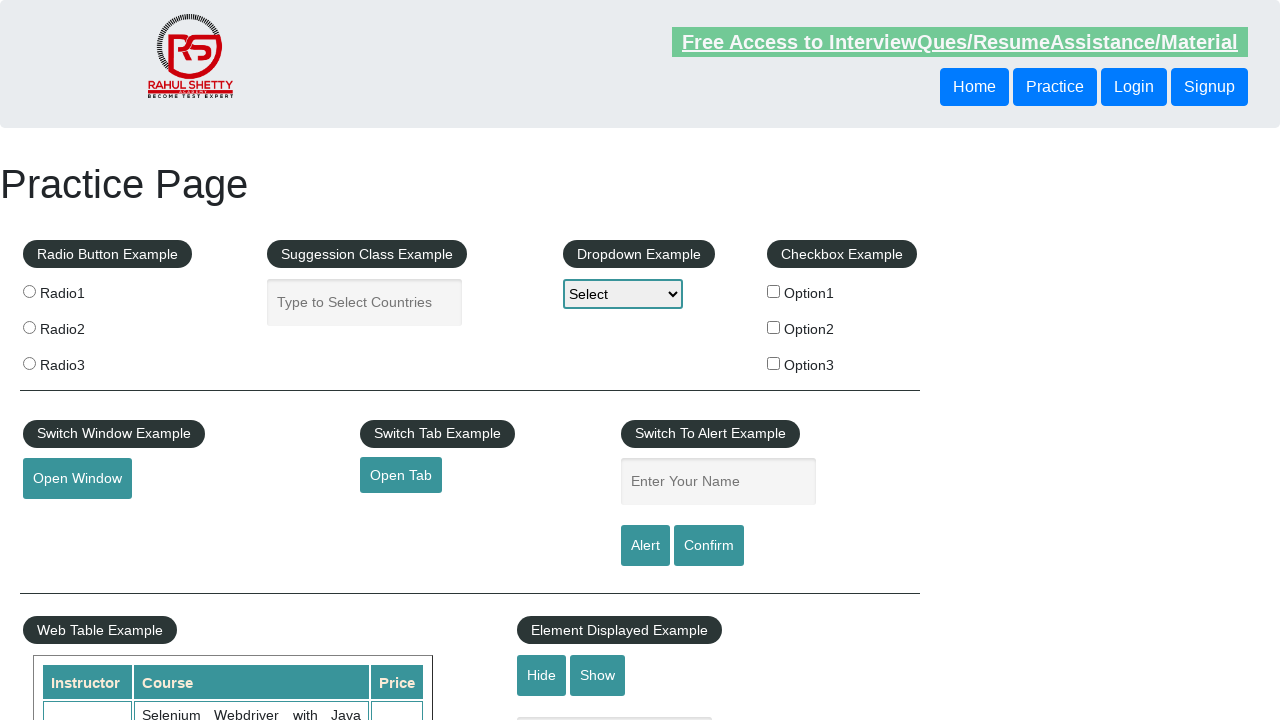

Clicked first footer link: Discount Coupons at (157, 482) on li.gf-li a >> nth=0
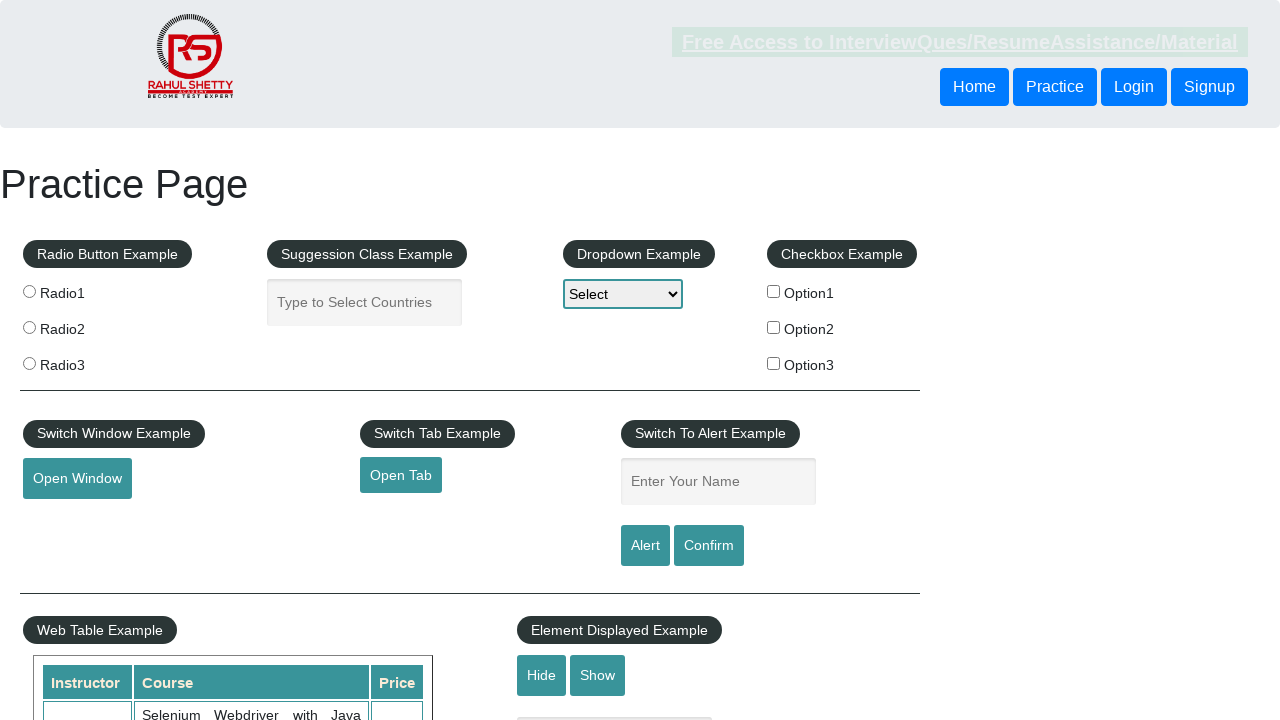

Navigation completed and DOM content loaded
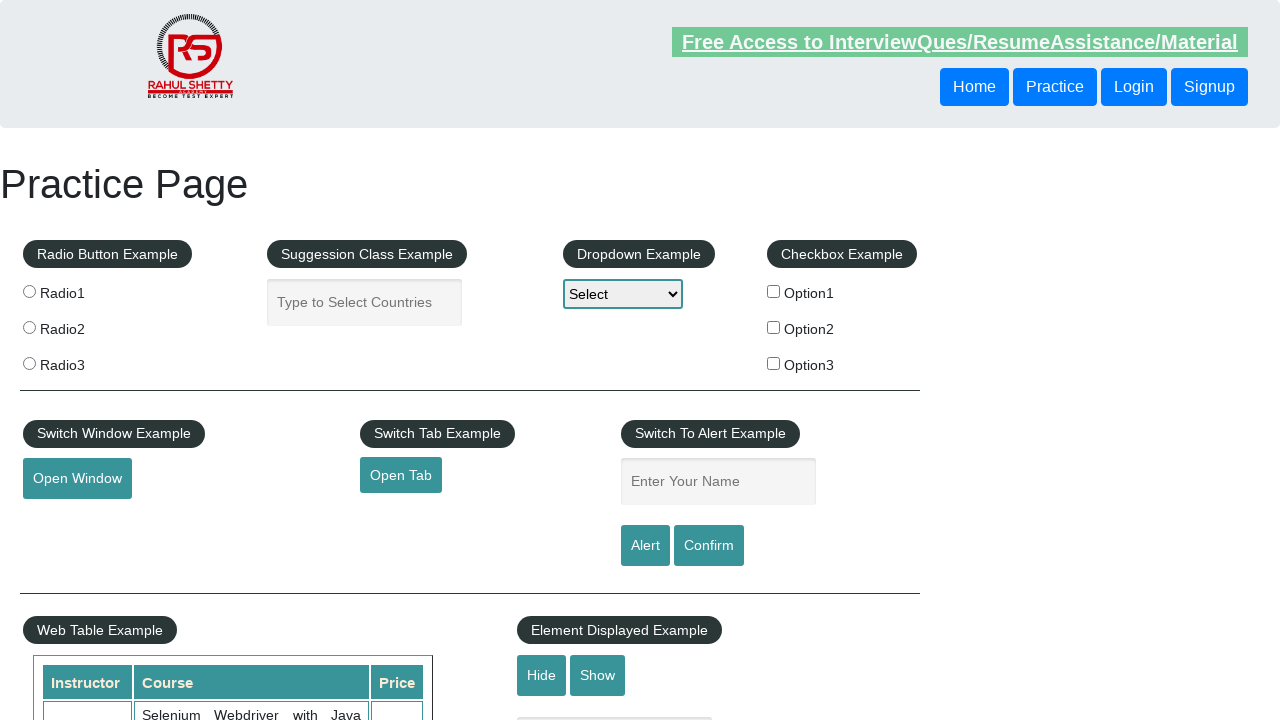

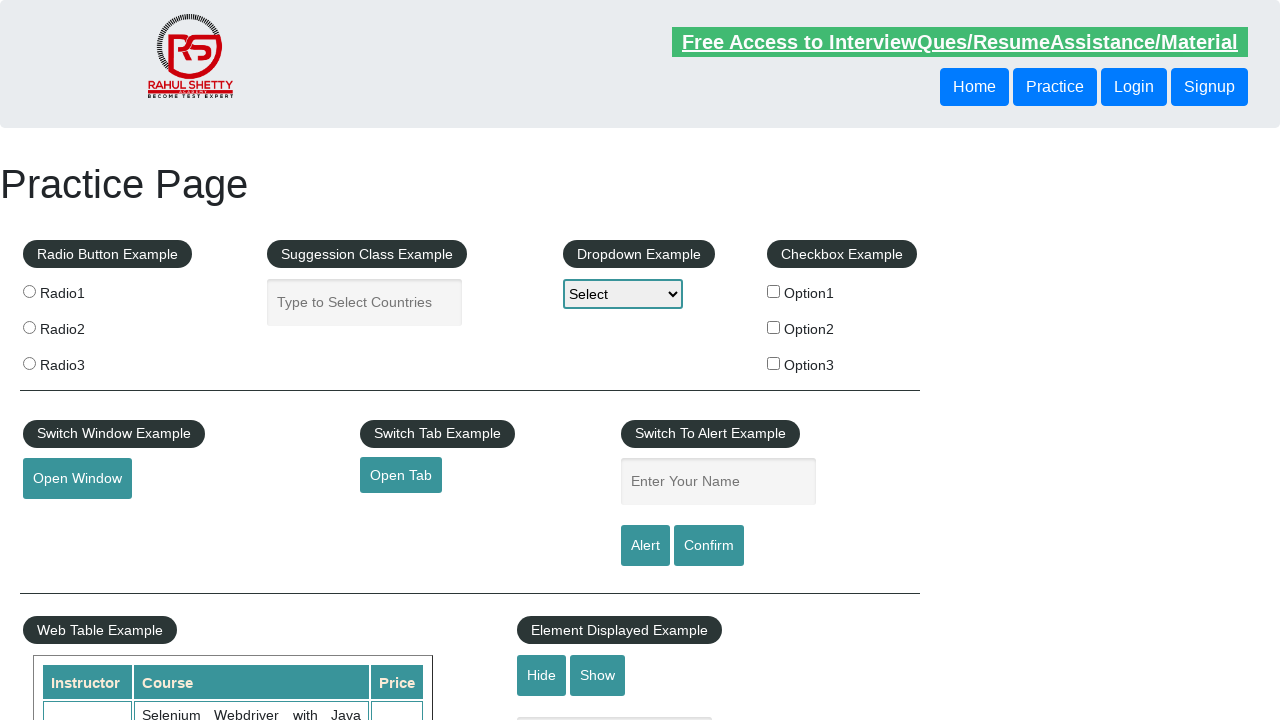